Tests JavaScript confirm dialog by clicking the second alert button, dismissing (canceling) the dialog, and verifying the result text shows "You clicked: Cancel"

Starting URL: https://the-internet.herokuapp.com/javascript_alerts

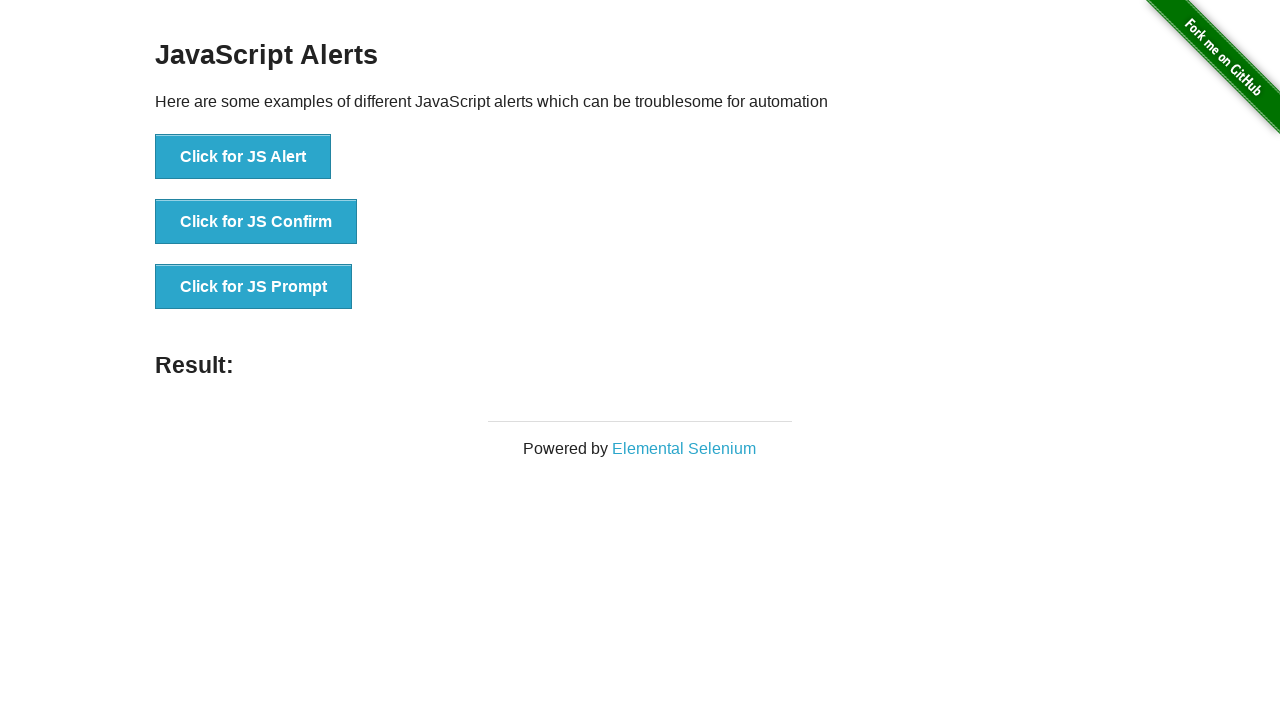

Navigated to JavaScript alerts test page
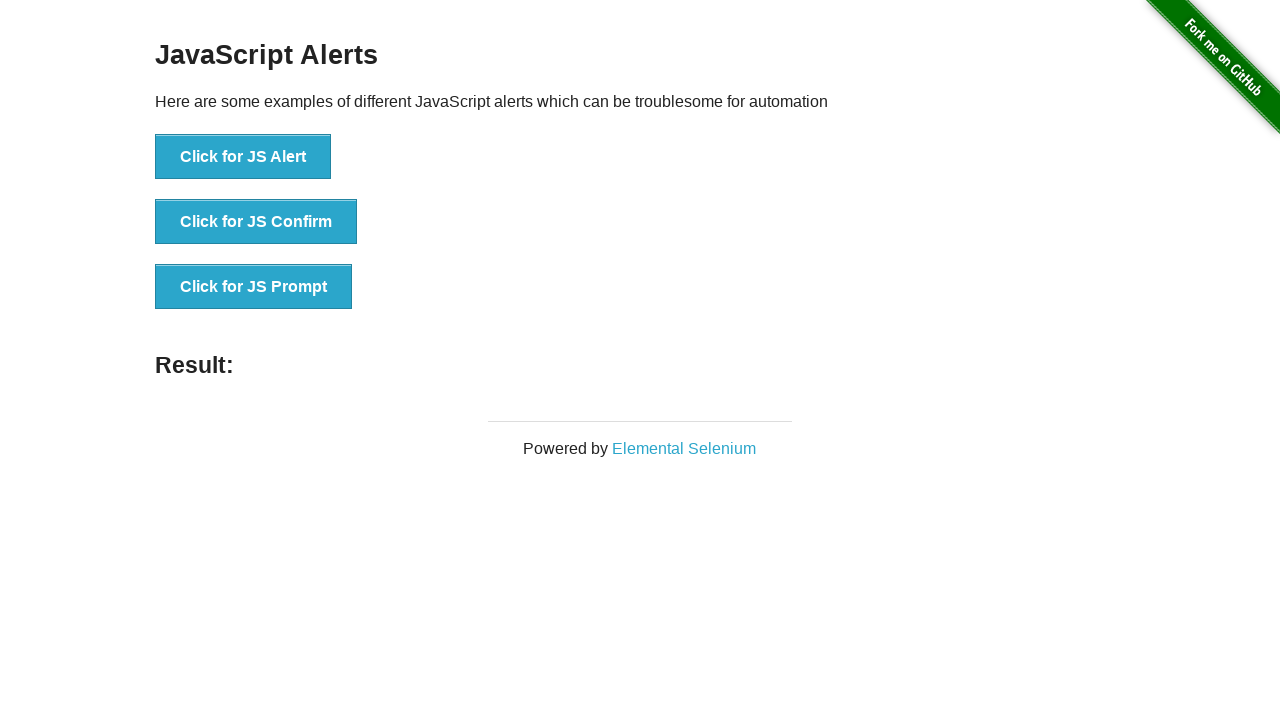

Set up dialog handler to dismiss the confirm dialog
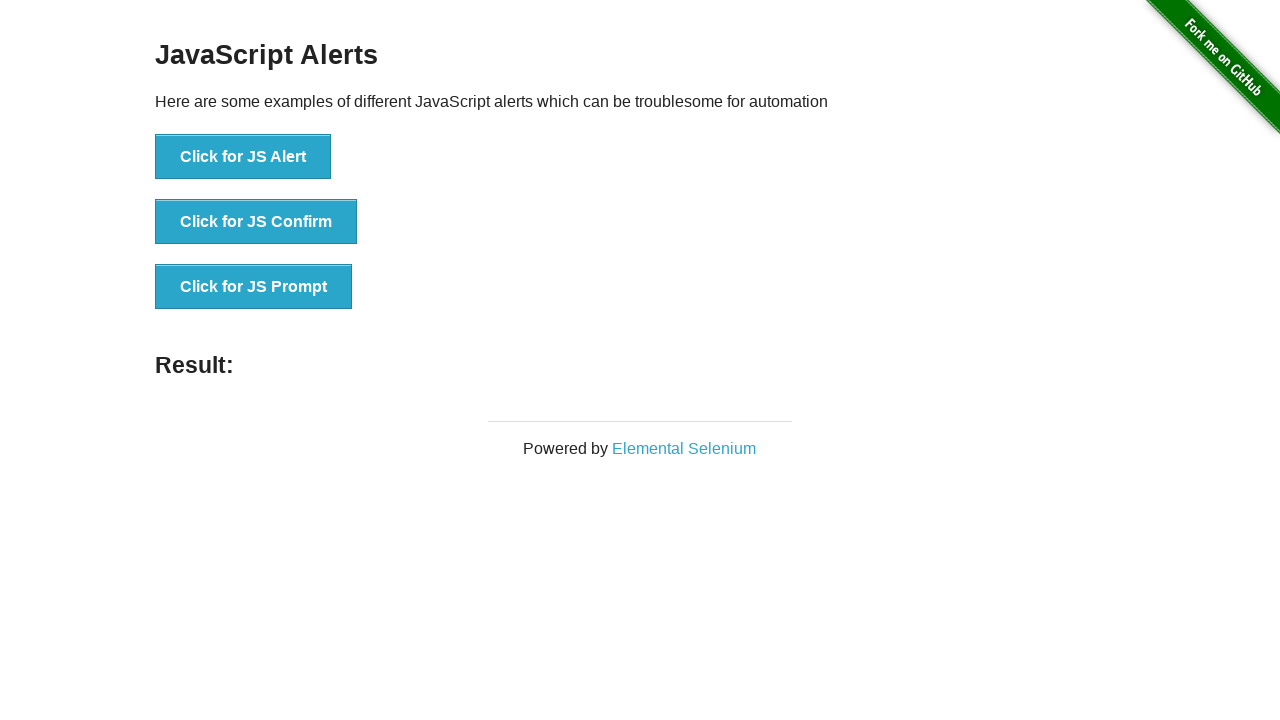

Clicked the JS Confirm button at (256, 222) on xpath=//*[text()='Click for JS Confirm']
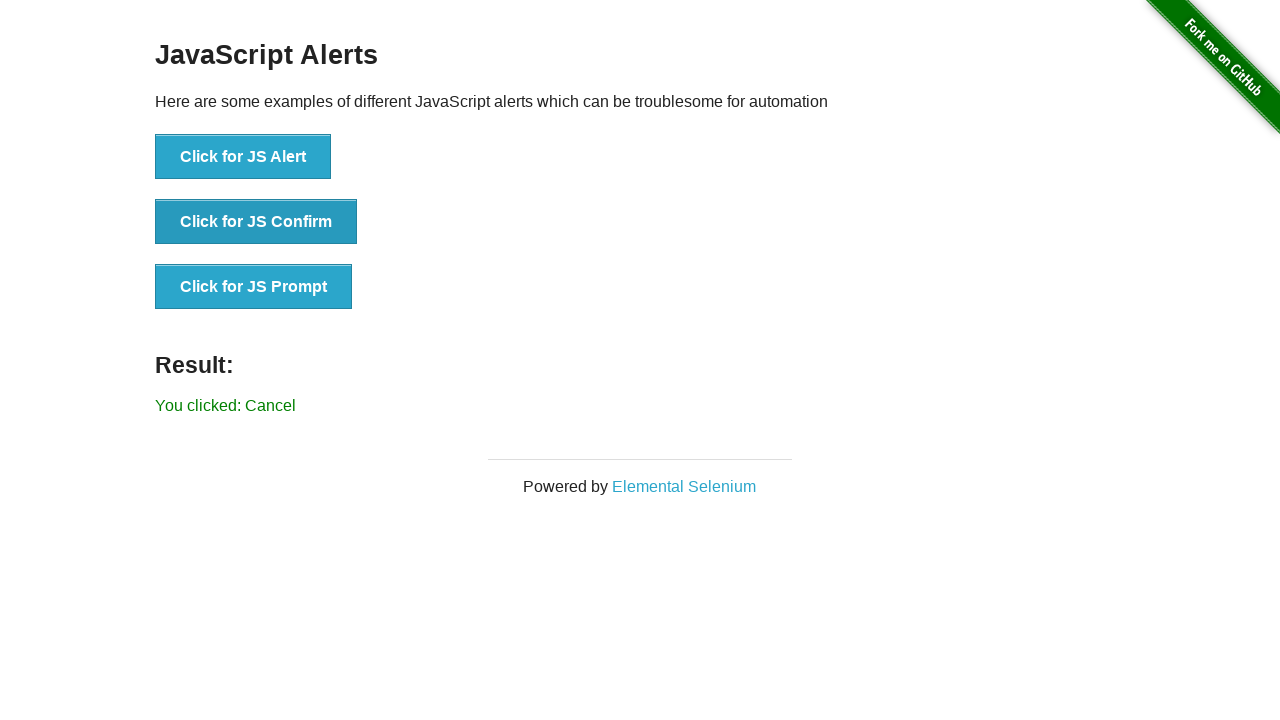

Result text element appeared
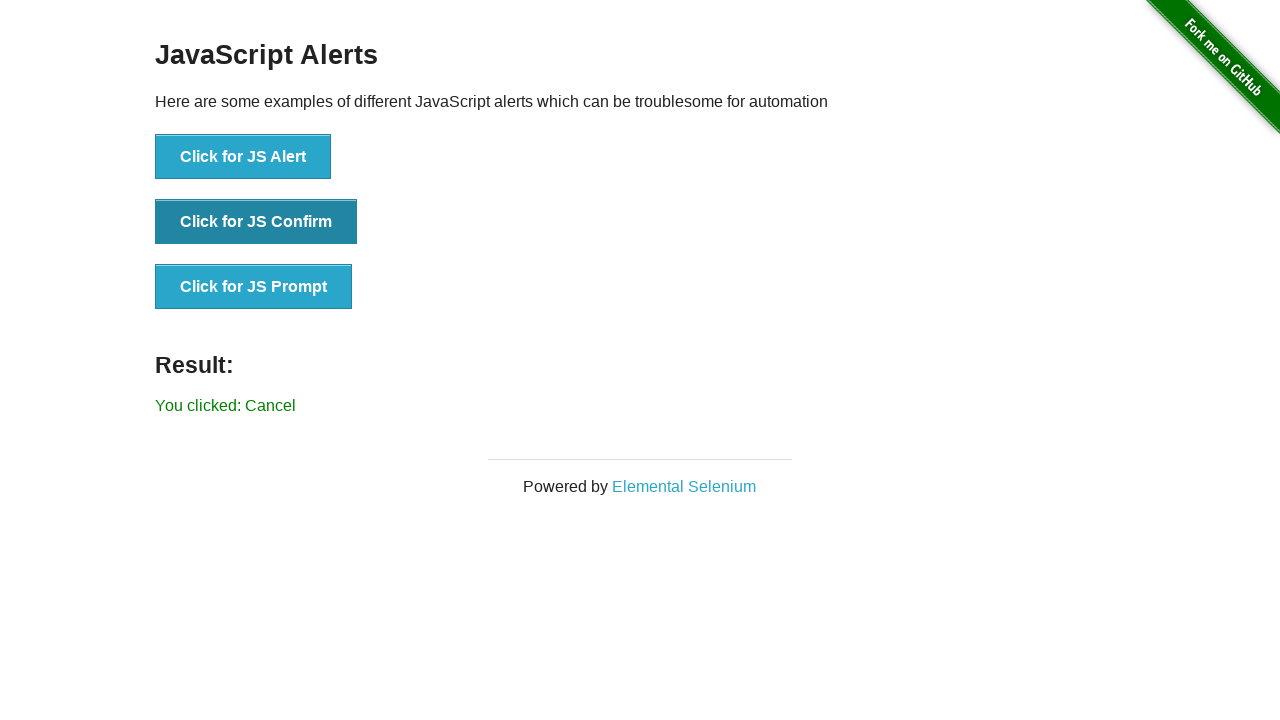

Retrieved result text content
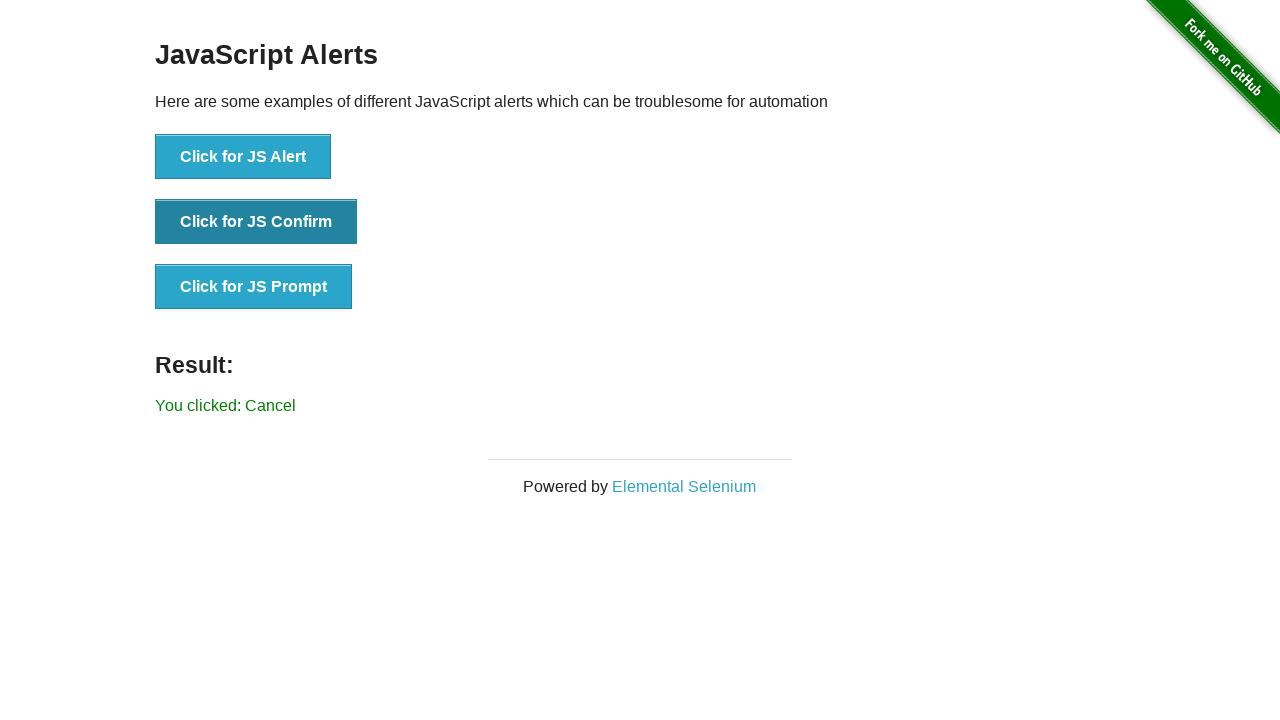

Verified result text shows 'You clicked: Cancel'
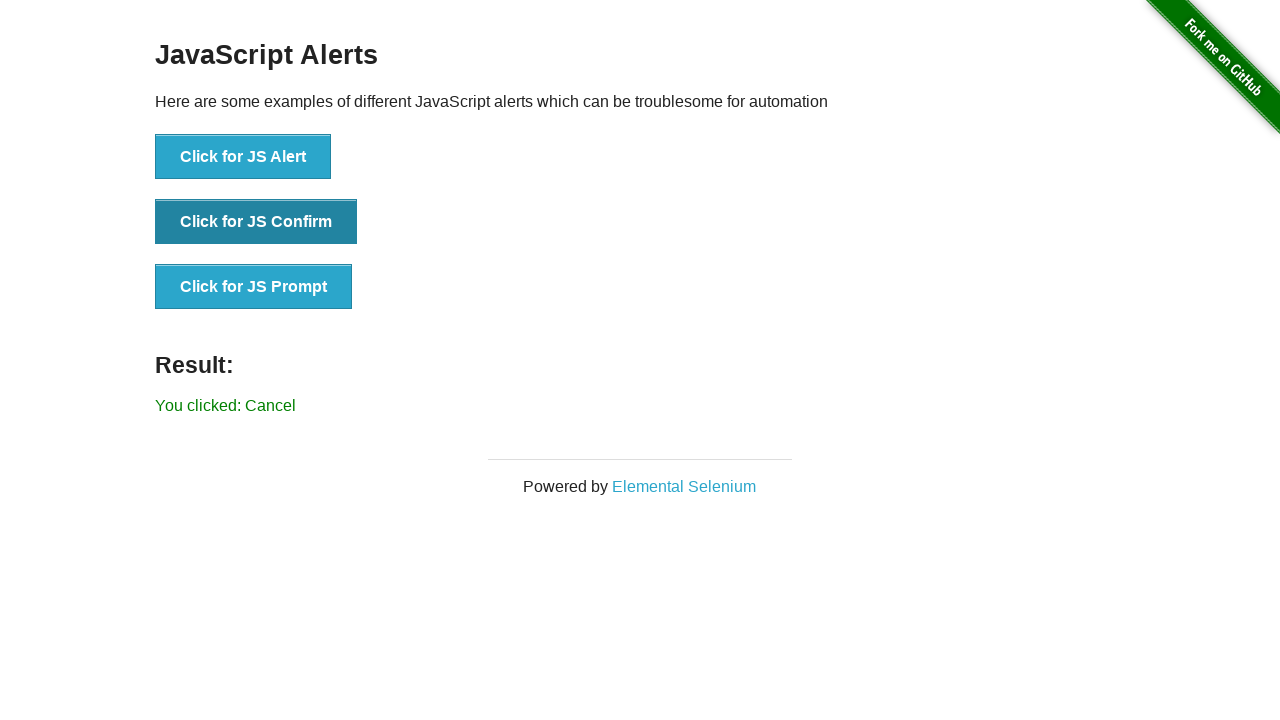

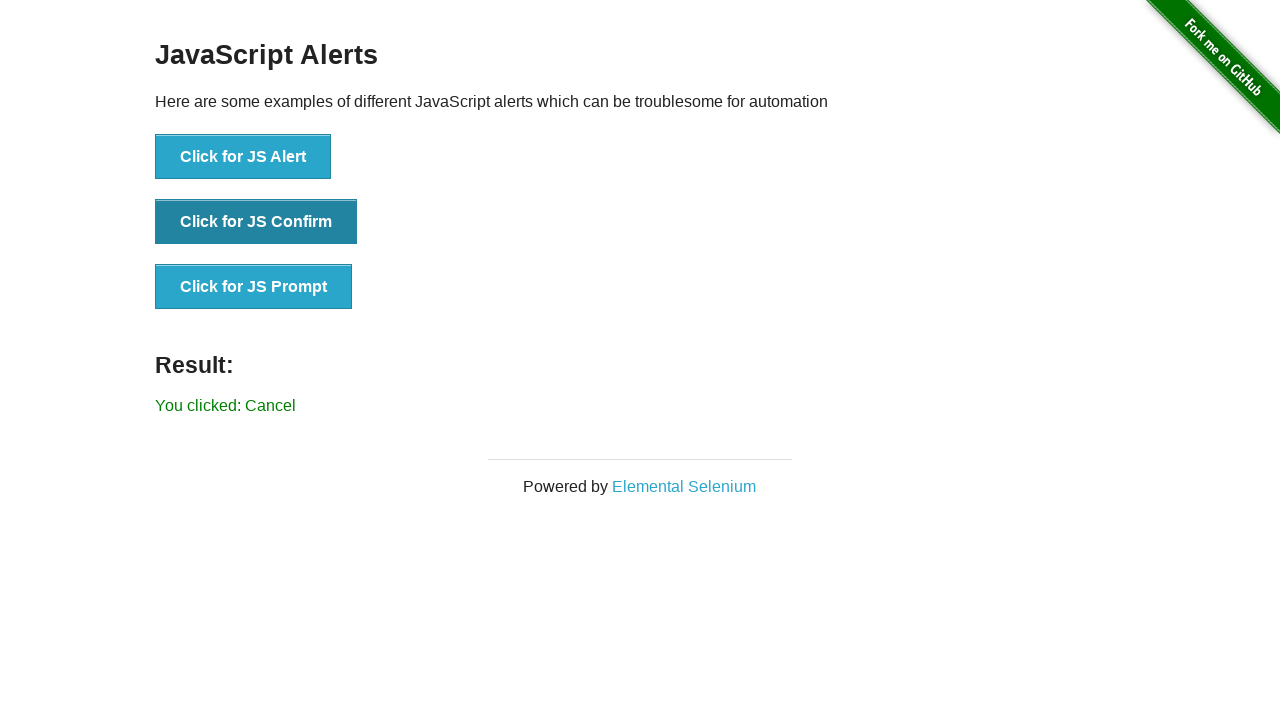